Tests marking individual todo items as complete by creating two items and interacting with their checkboxes

Starting URL: https://demo.playwright.dev/todomvc

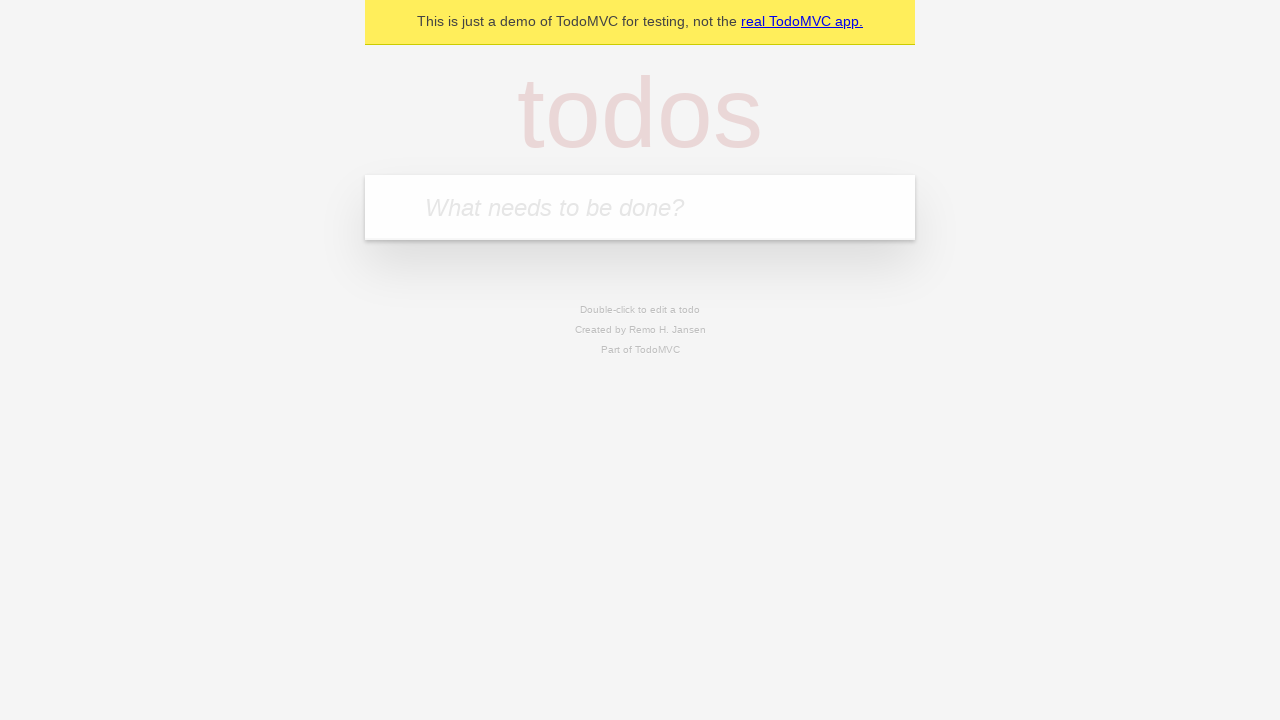

Located the todo input field
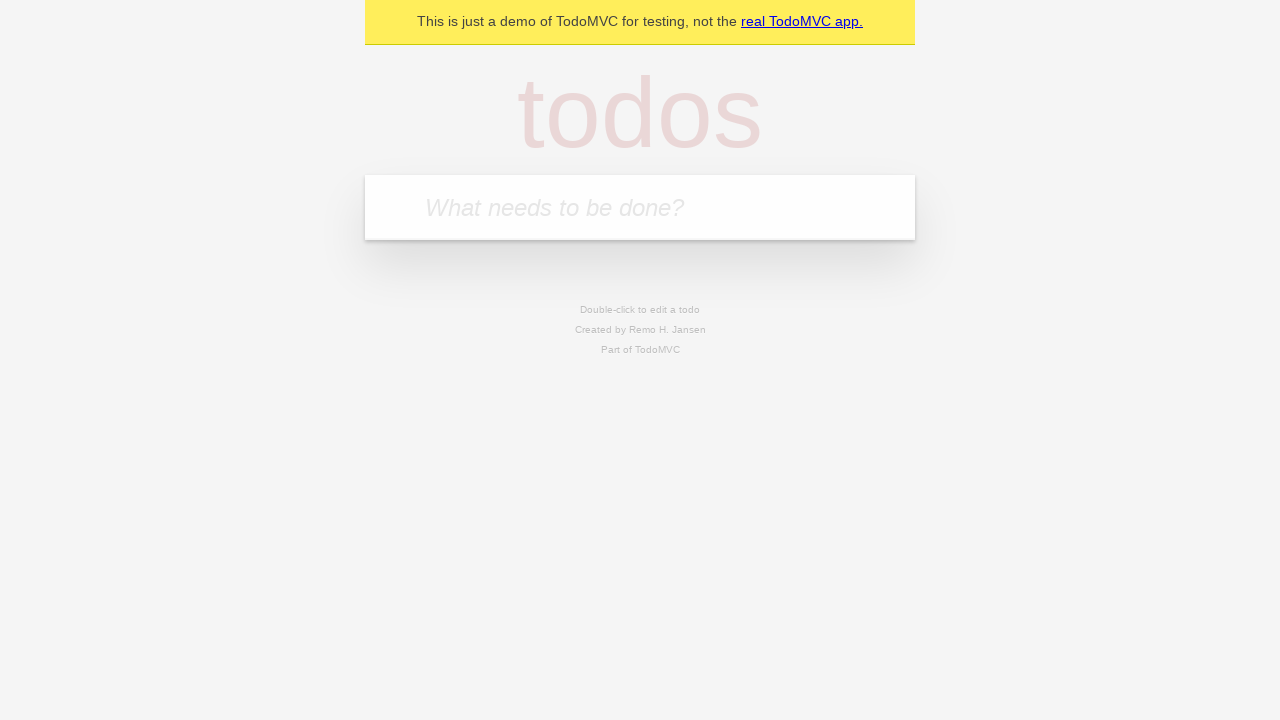

Filled first todo item with 'buy some cheese' on internal:attr=[placeholder="What needs to be done?"i]
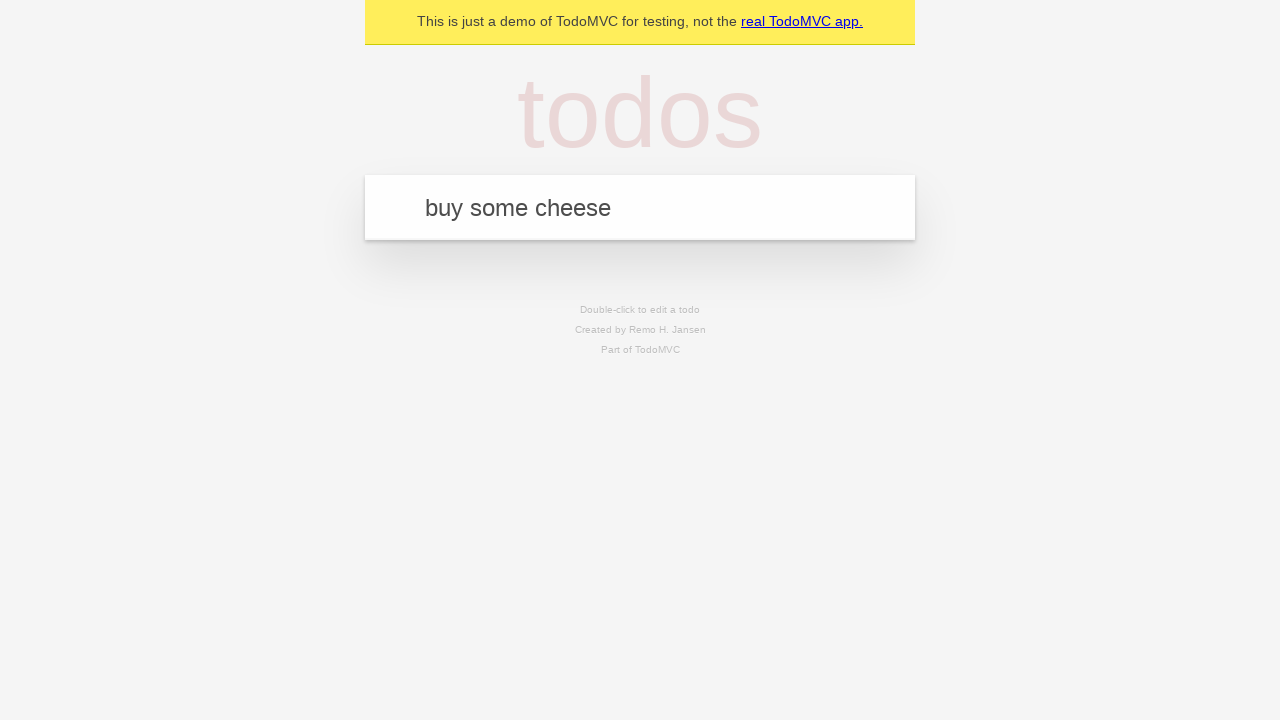

Pressed Enter to add first todo item on internal:attr=[placeholder="What needs to be done?"i]
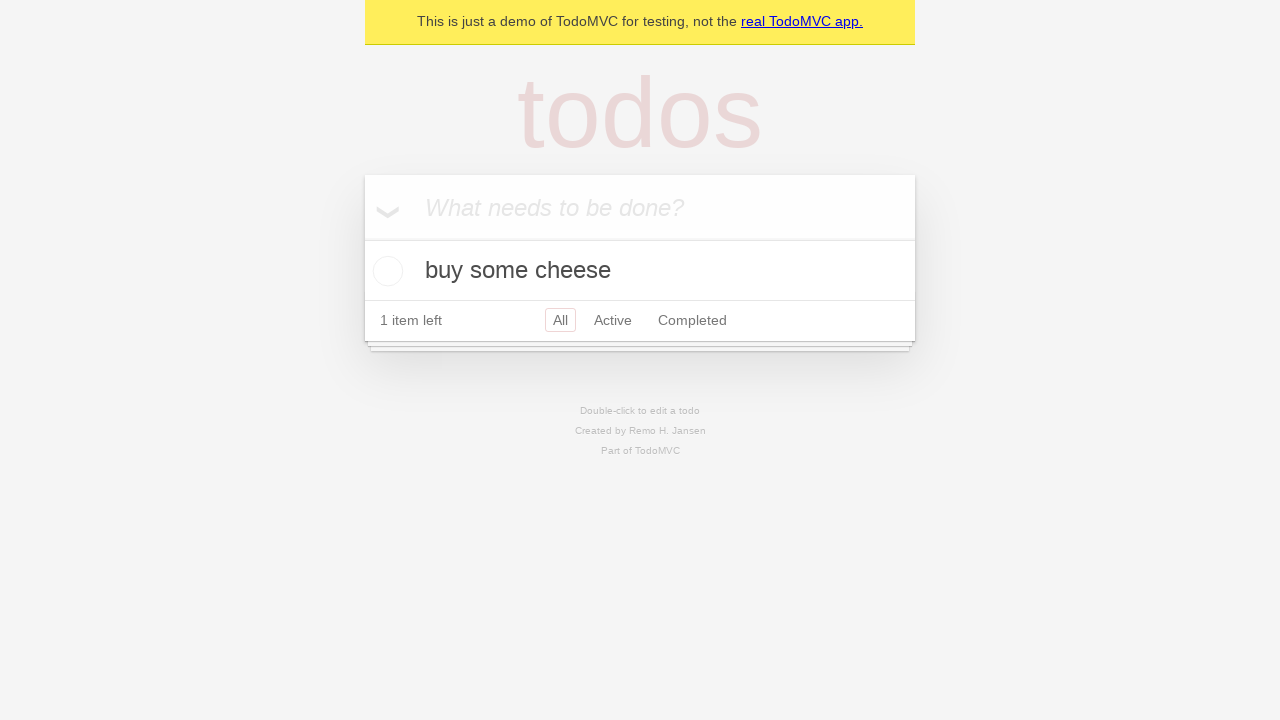

Filled second todo item with 'feed the cat' on internal:attr=[placeholder="What needs to be done?"i]
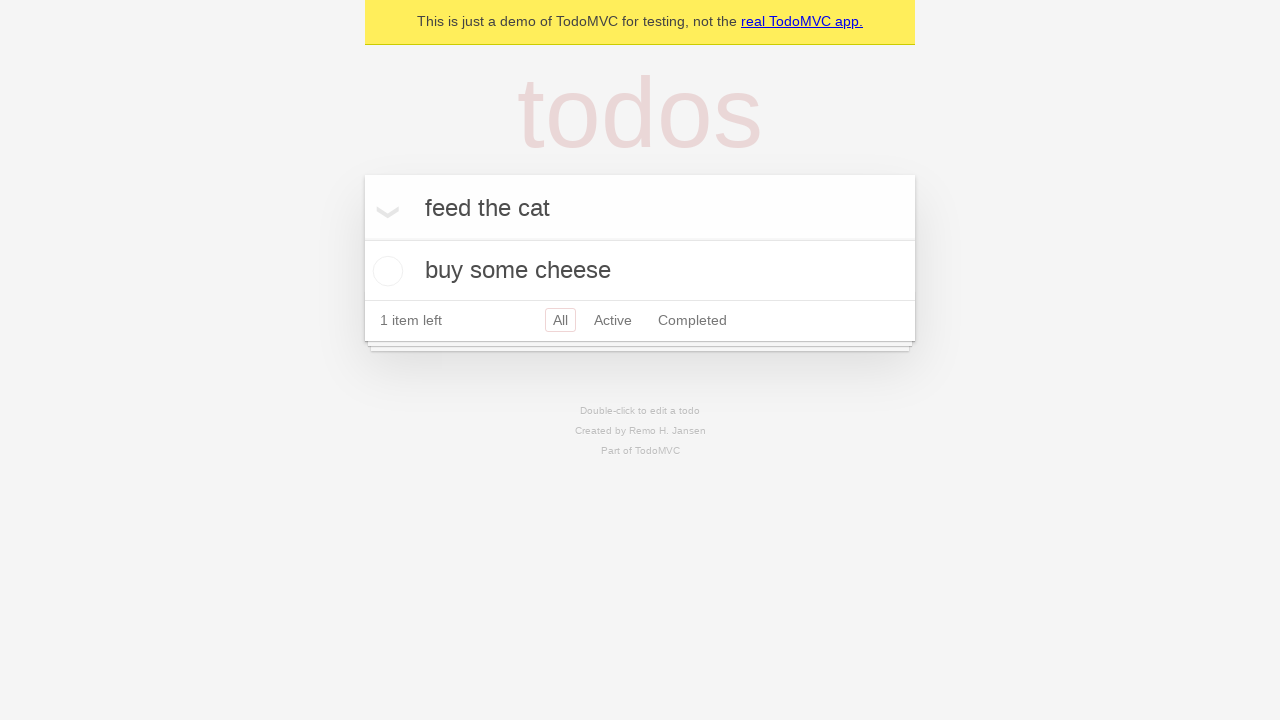

Pressed Enter to add second todo item on internal:attr=[placeholder="What needs to be done?"i]
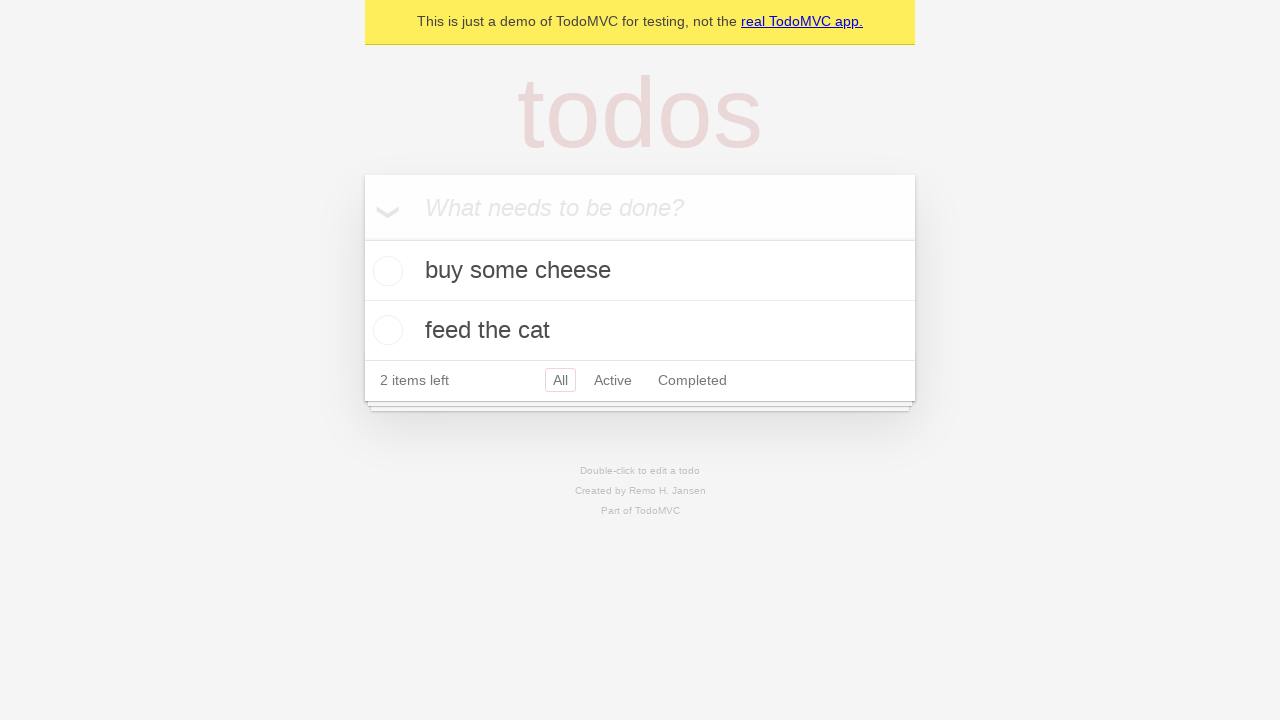

Waited for second todo item to appear in the list
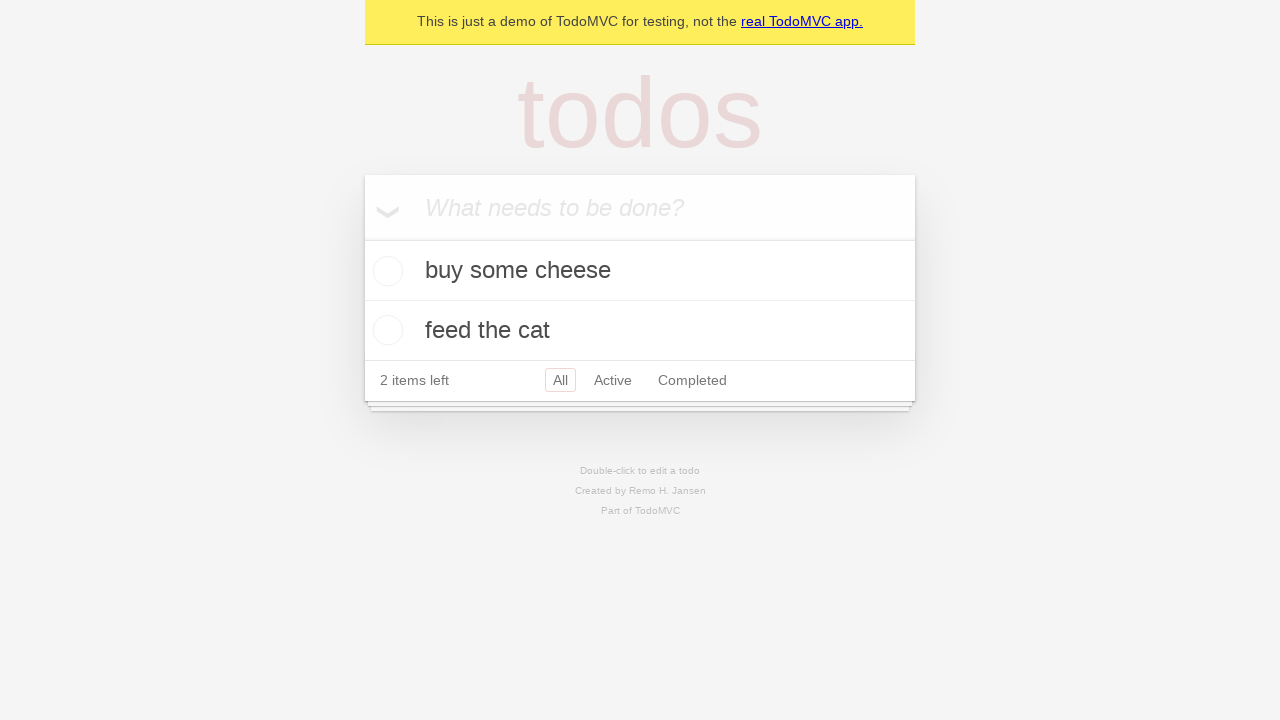

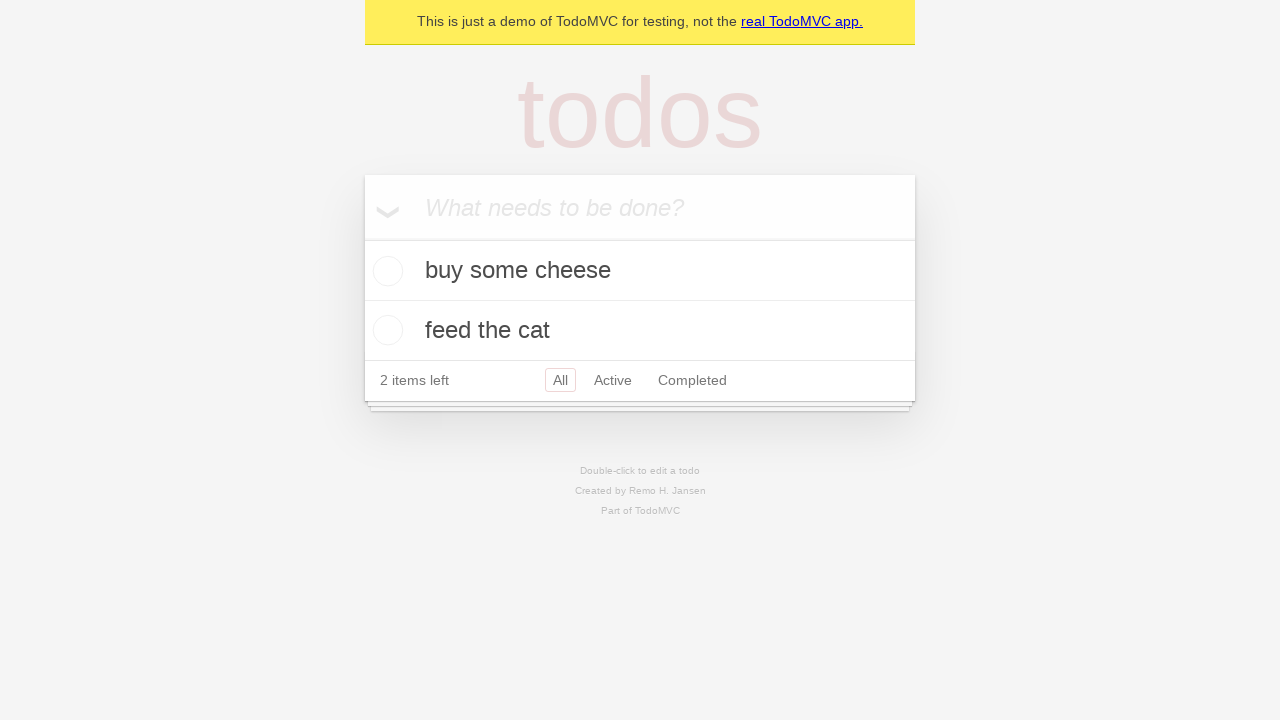